Tests calendar date picker functionality by selecting a specific date (June 15, 2027) through the calendar widget and verifying the selected values appear in the input fields

Starting URL: https://rahulshettyacademy.com/seleniumPractise/#/offers

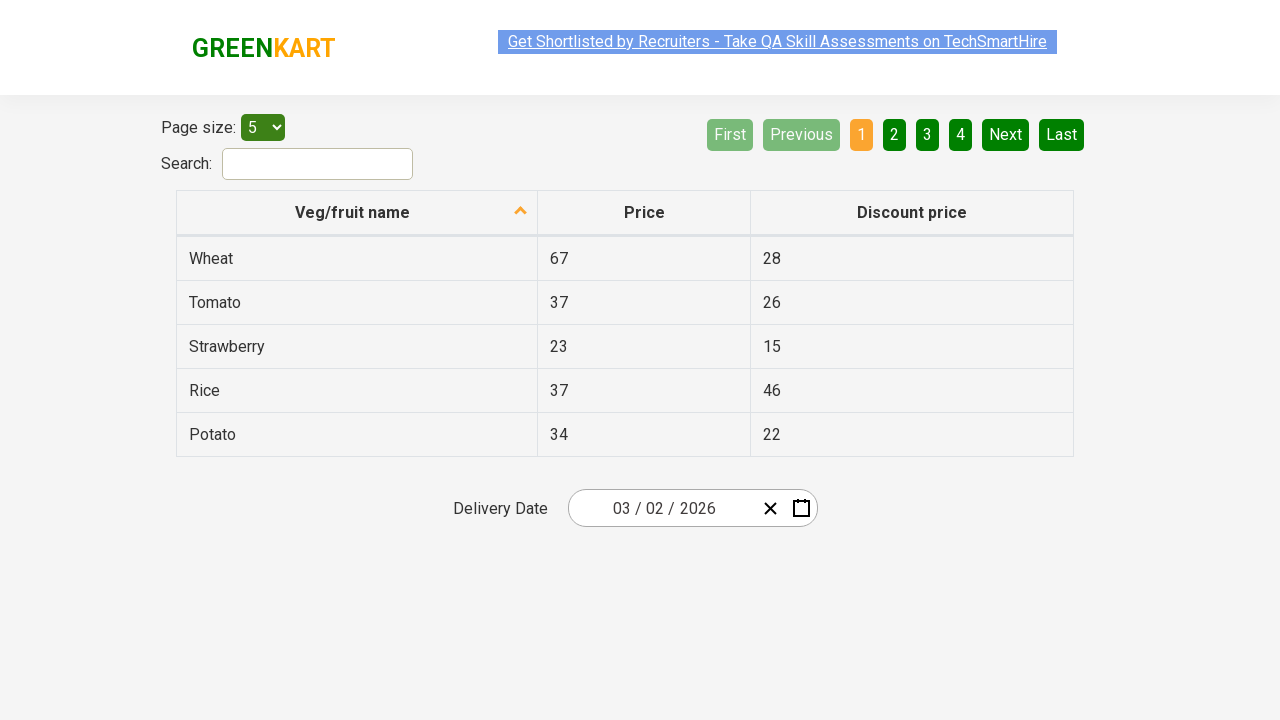

Clicked date picker input group to open calendar widget at (662, 508) on .react-date-picker__inputGroup
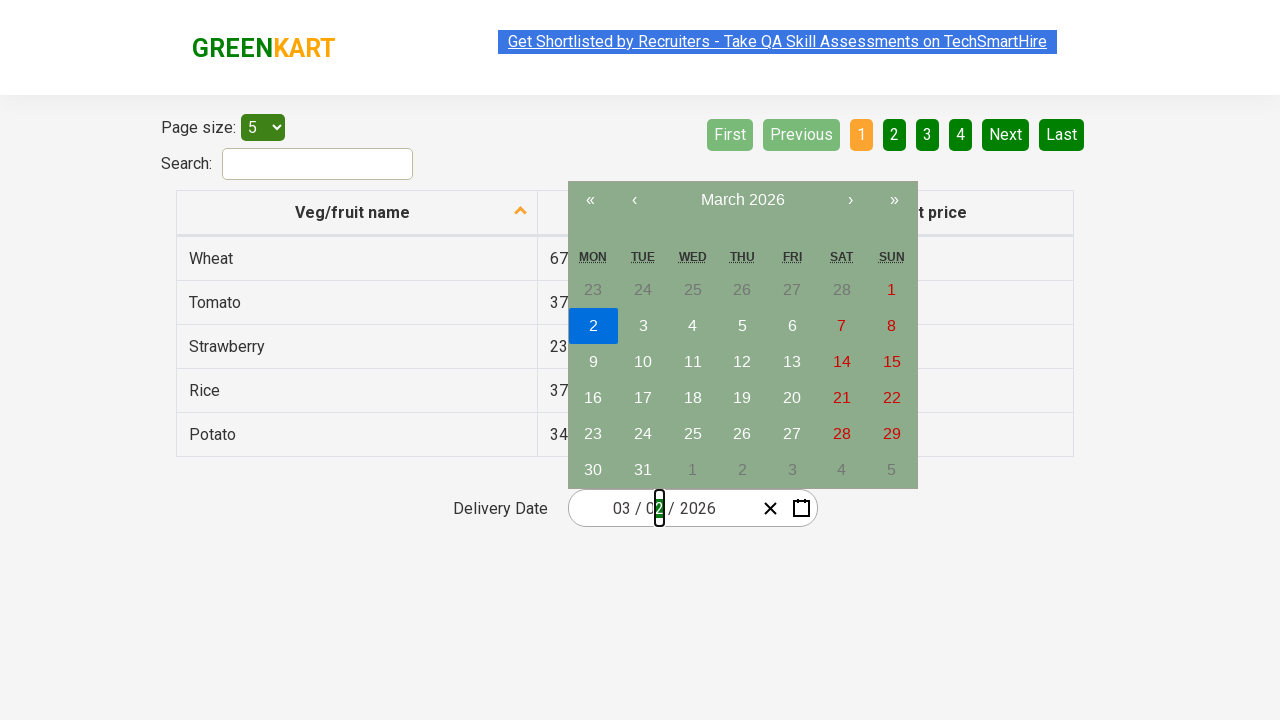

Clicked navigation label to go to month view at (742, 200) on .react-calendar__navigation__label
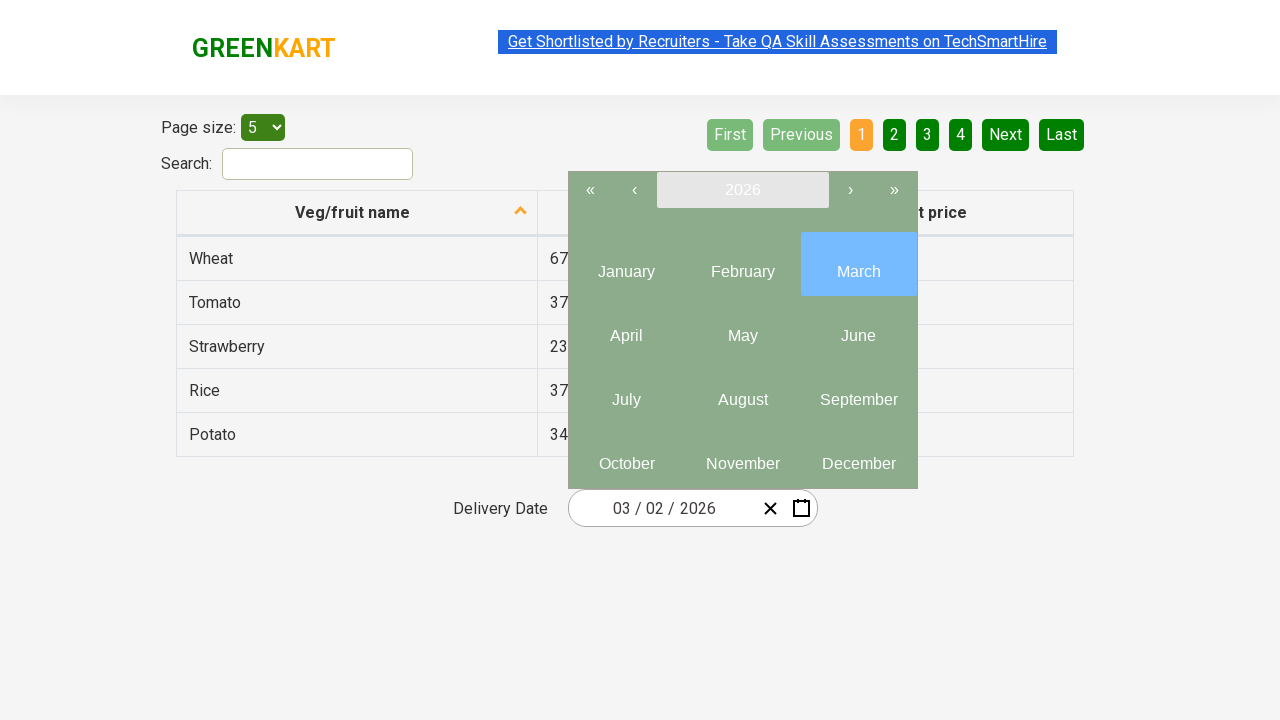

Clicked navigation label again to go to year view at (742, 190) on .react-calendar__navigation__label
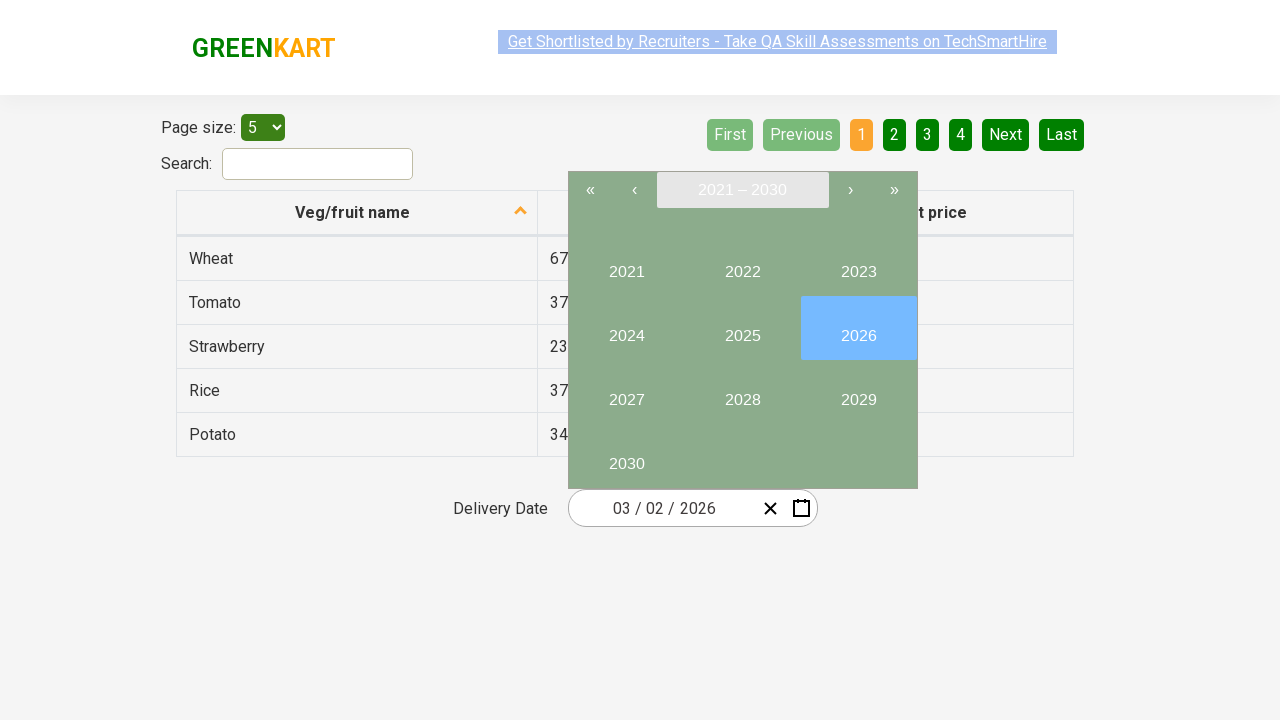

Selected year 2027 at (626, 392) on internal:text="2027"i
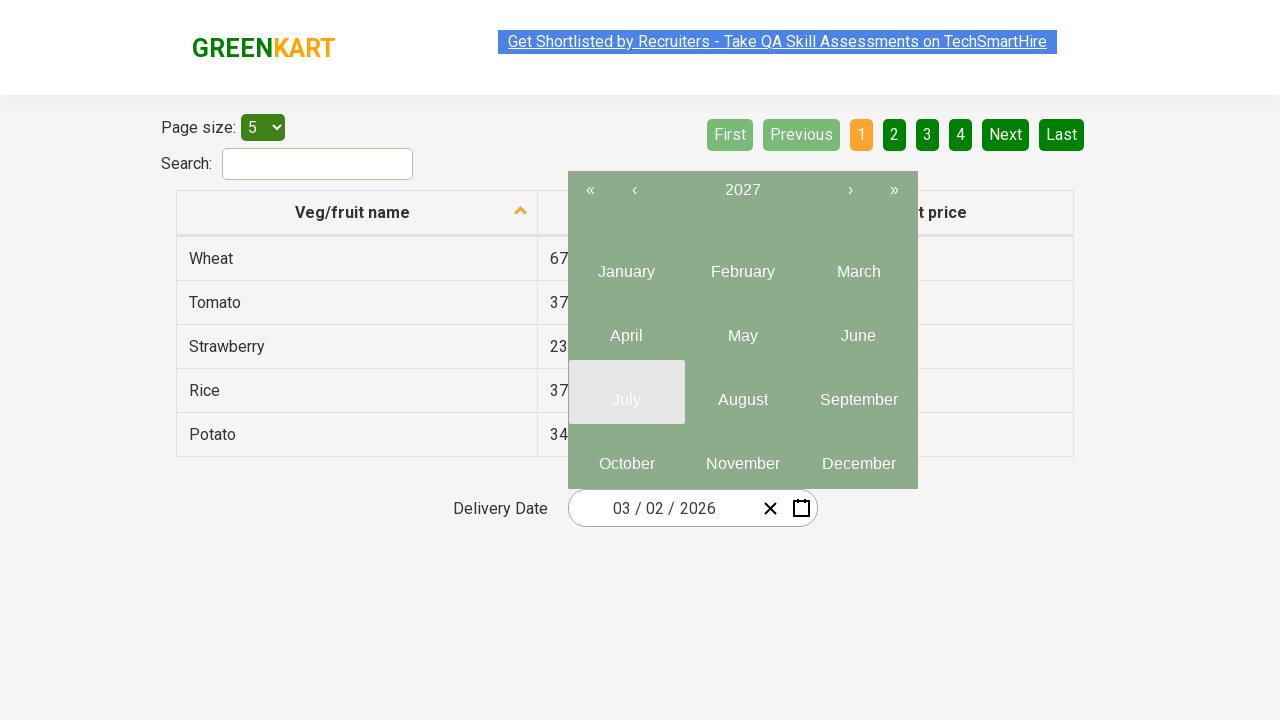

Selected month 6 (June) at (858, 328) on .react-calendar__year-view__months__month >> nth=5
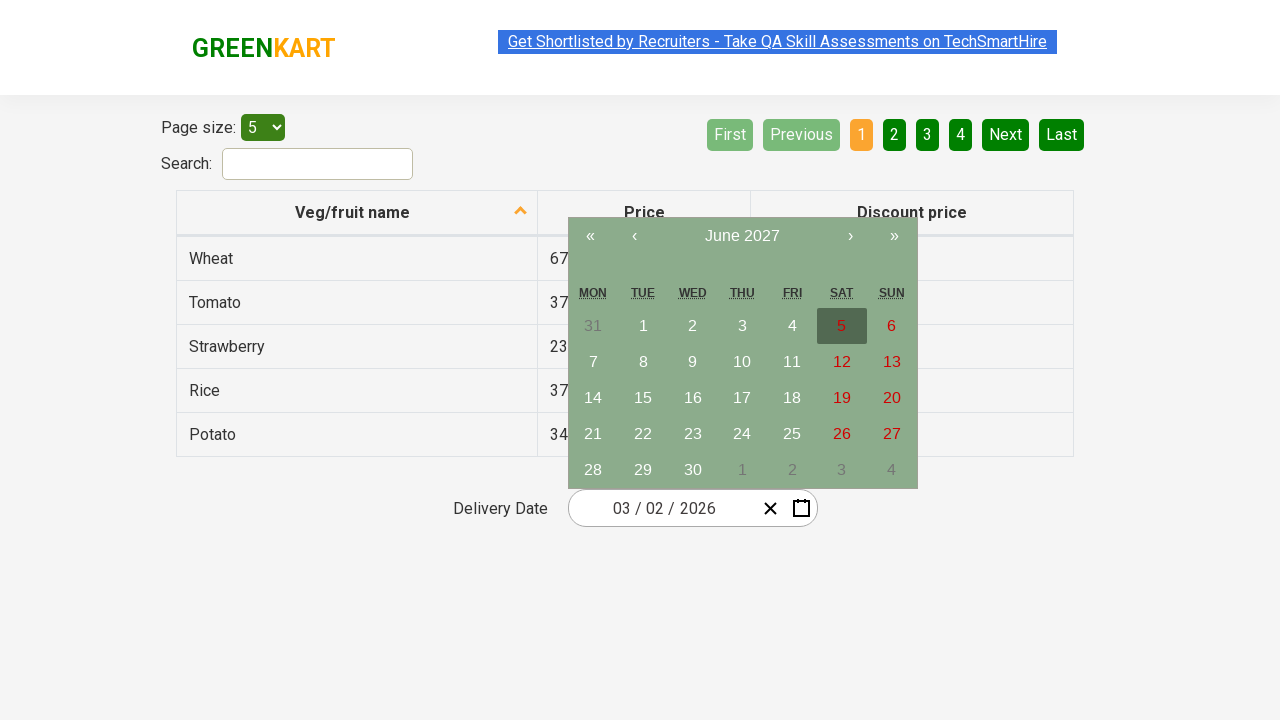

Selected date 15 at (643, 398) on //abbr[text()='15']
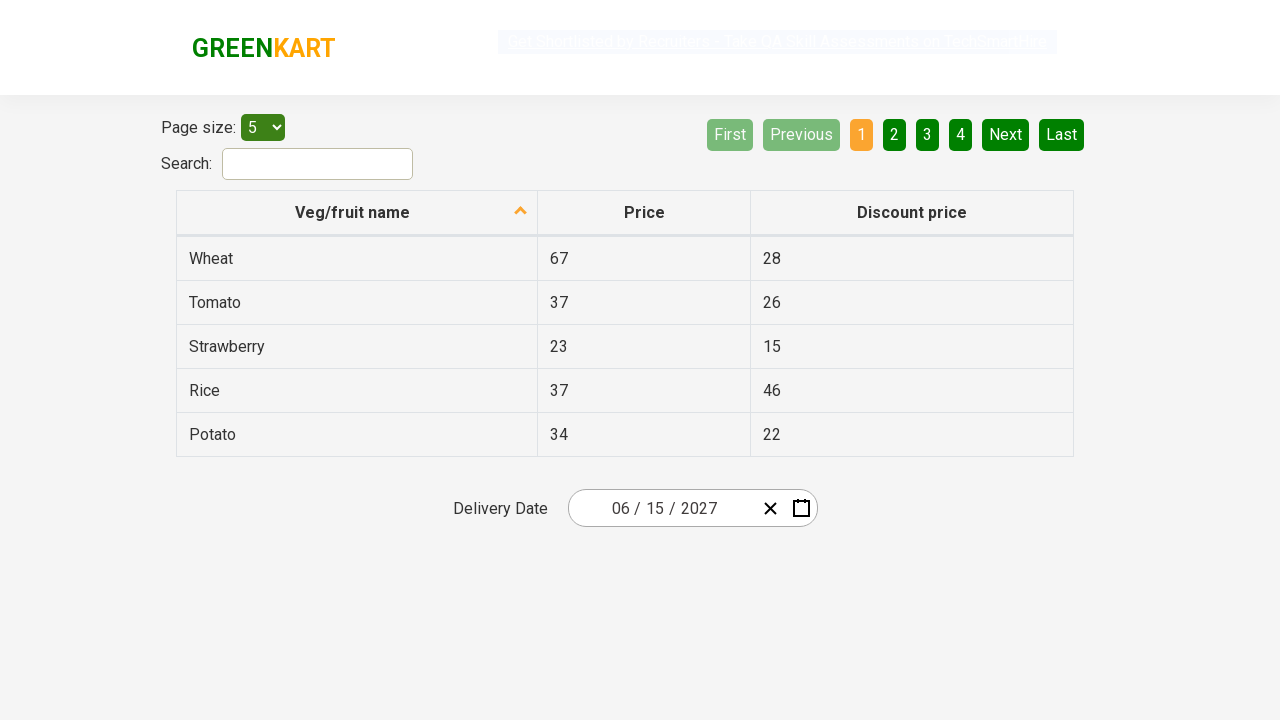

Verified input field 0 contains expected value '6'
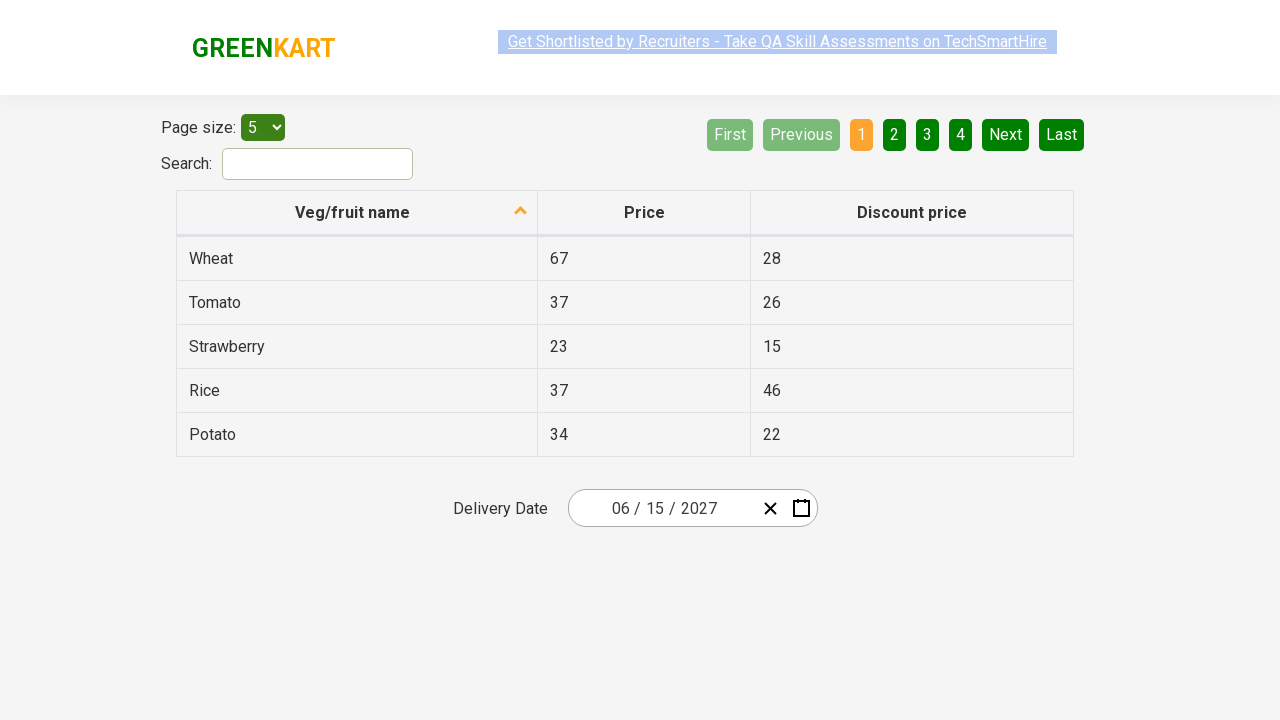

Verified input field 1 contains expected value '15'
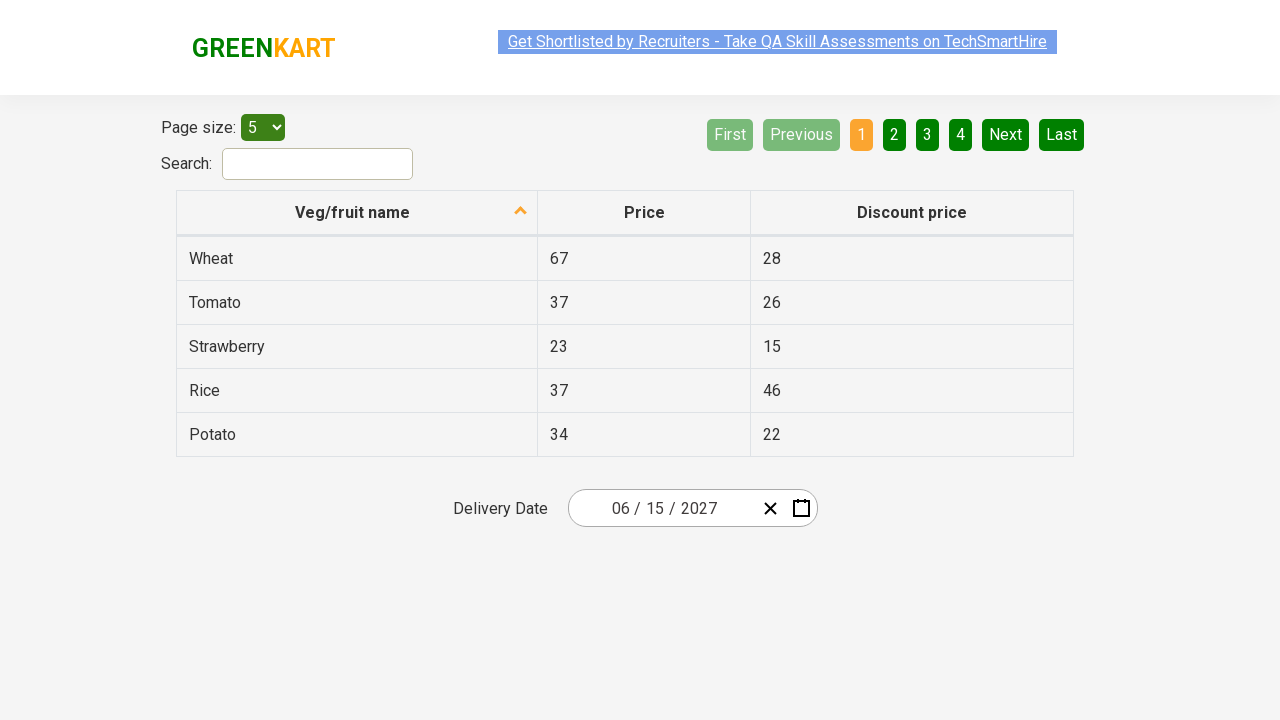

Verified input field 2 contains expected value '2027'
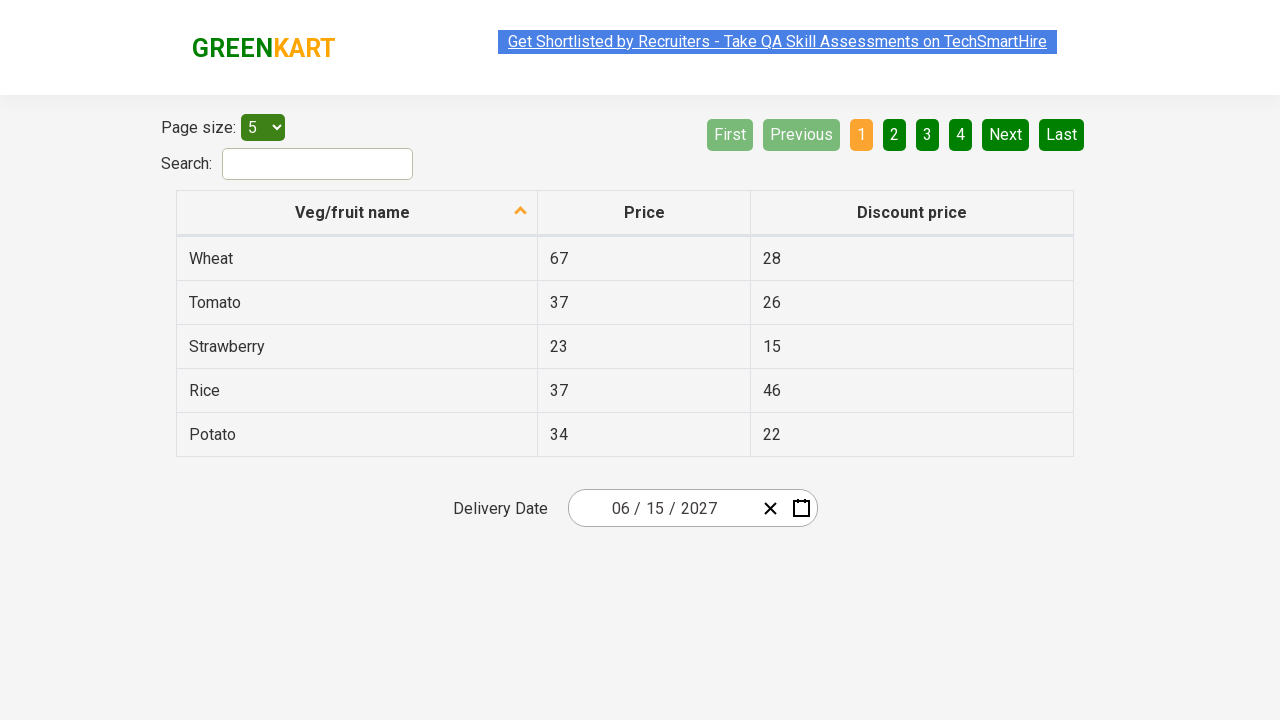

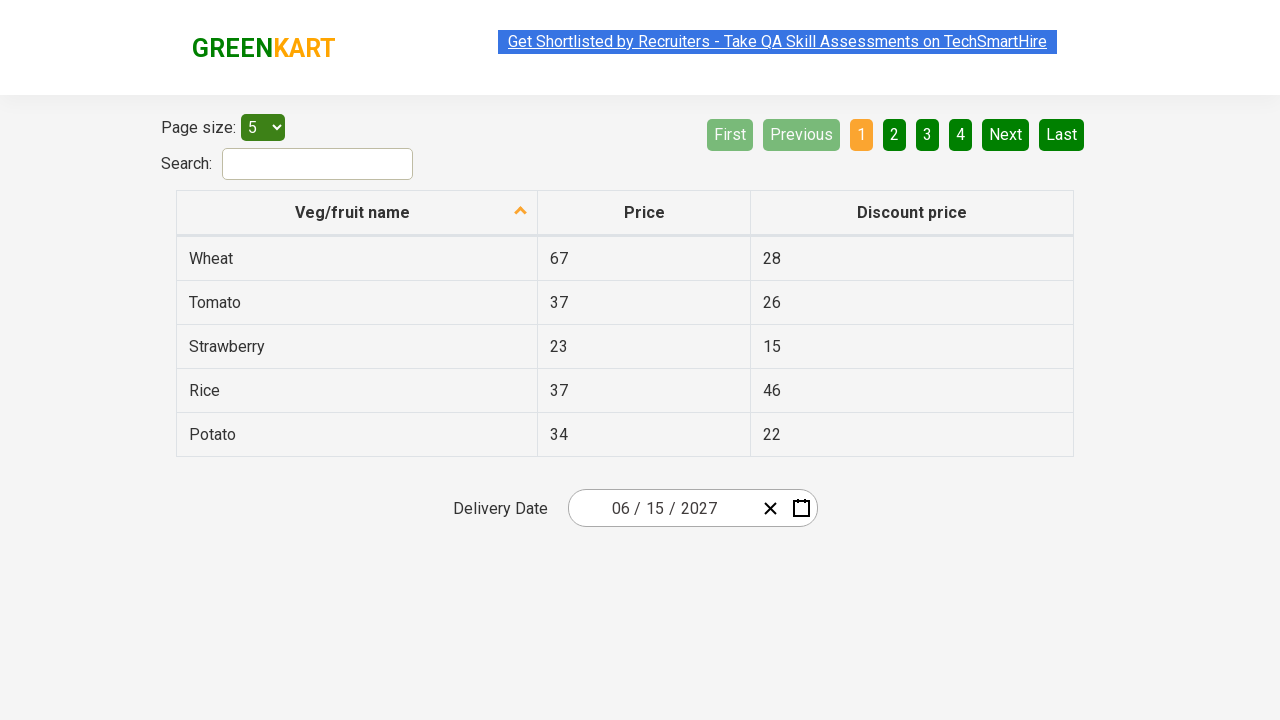